Navigates through three different web pages sequentially - a technology training website homepage, a registration demo page, and a Selenium course content page.

Starting URL: http://www.greenstechnologys.com/

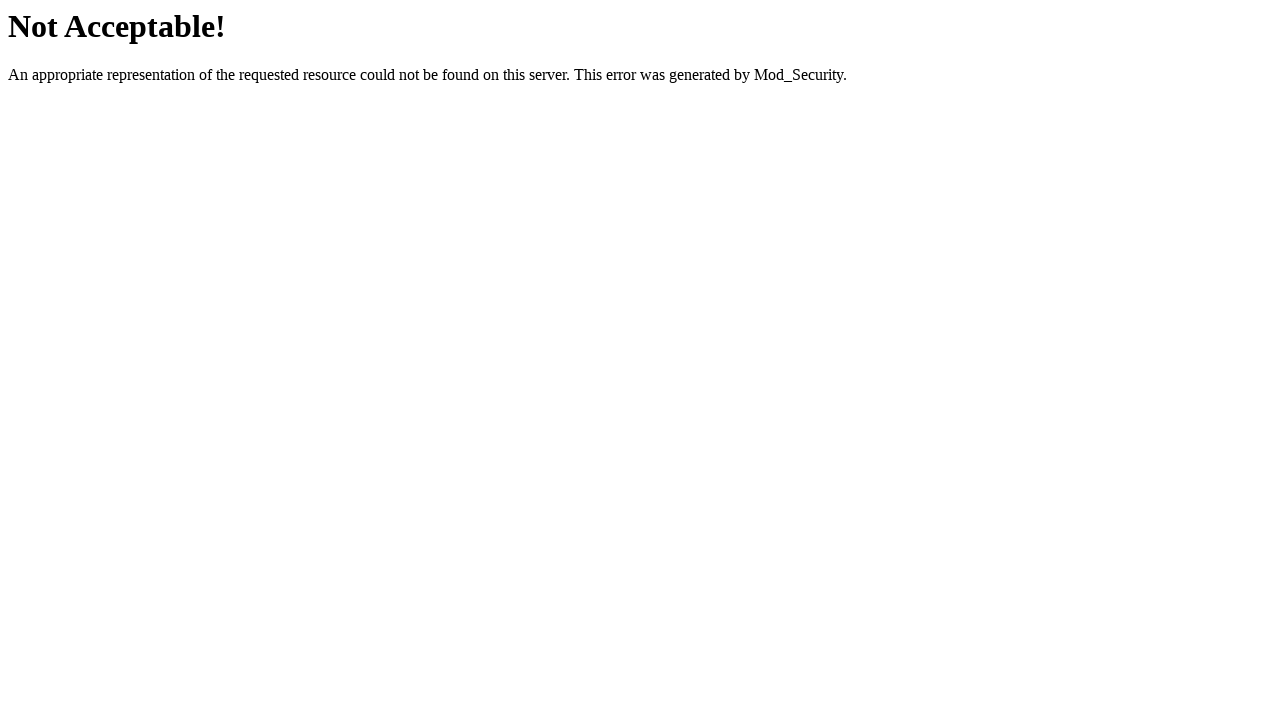

Navigated to registration demo page
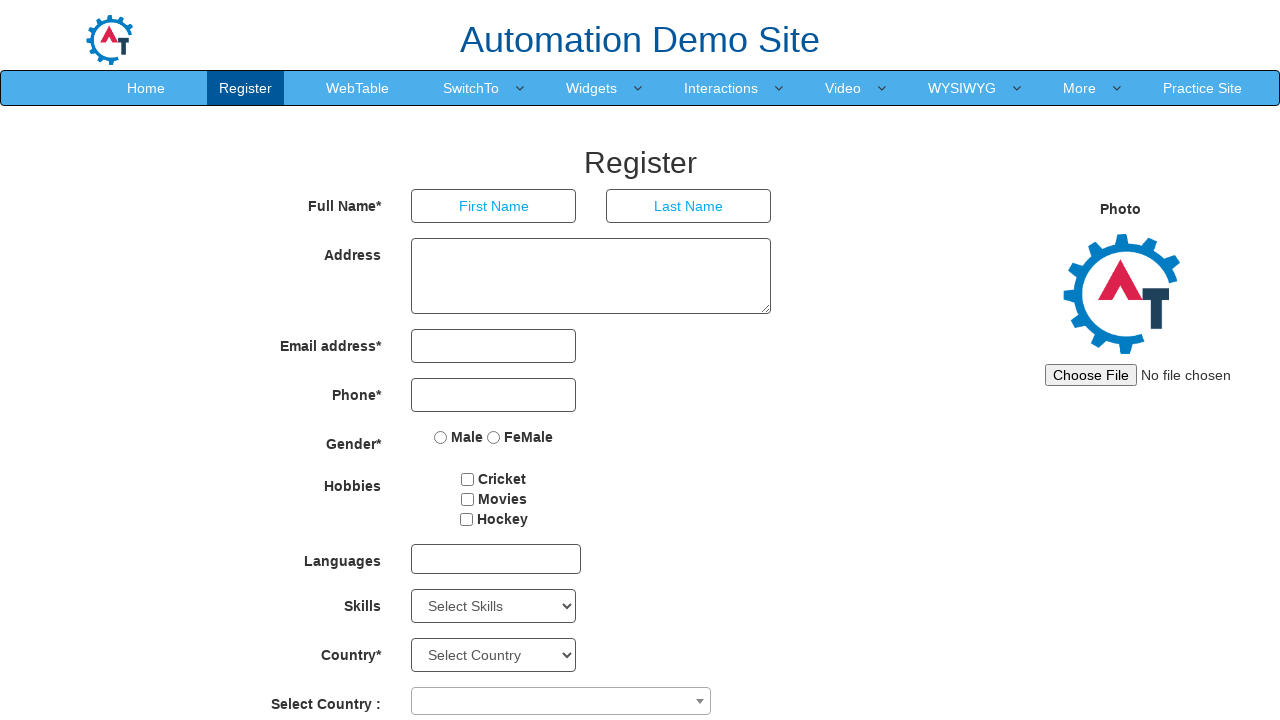

Navigated to Selenium course content page
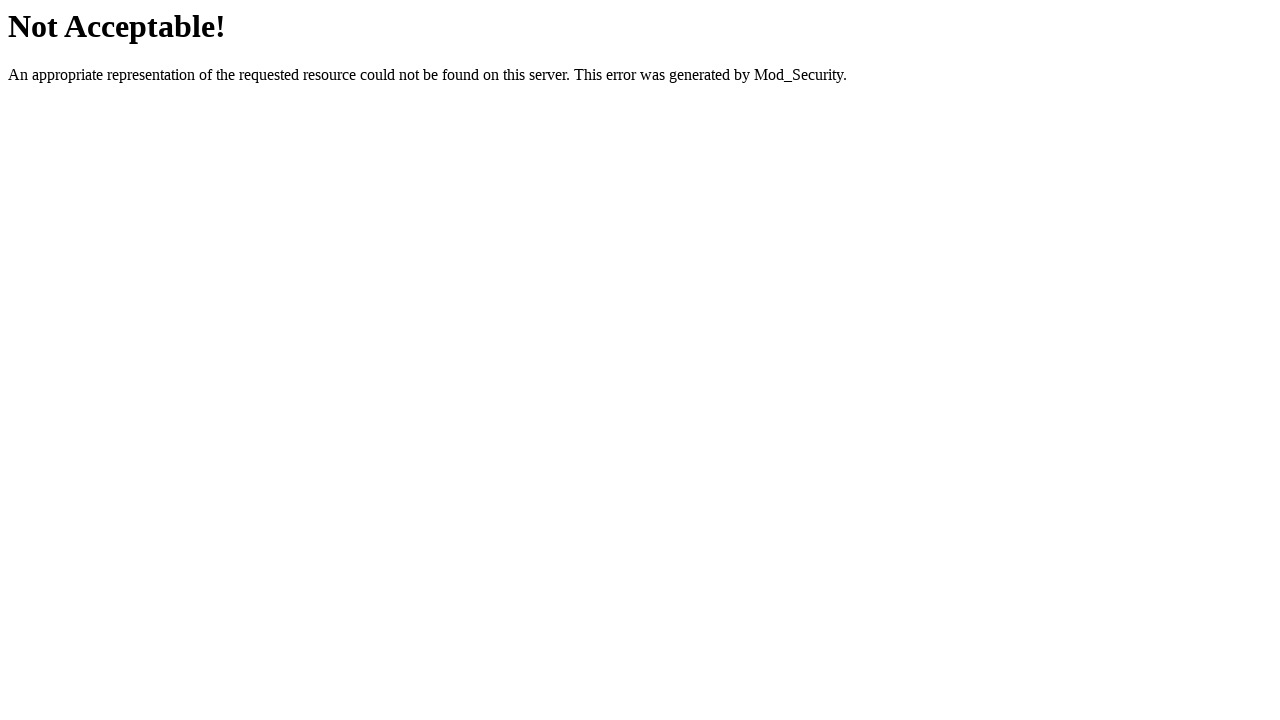

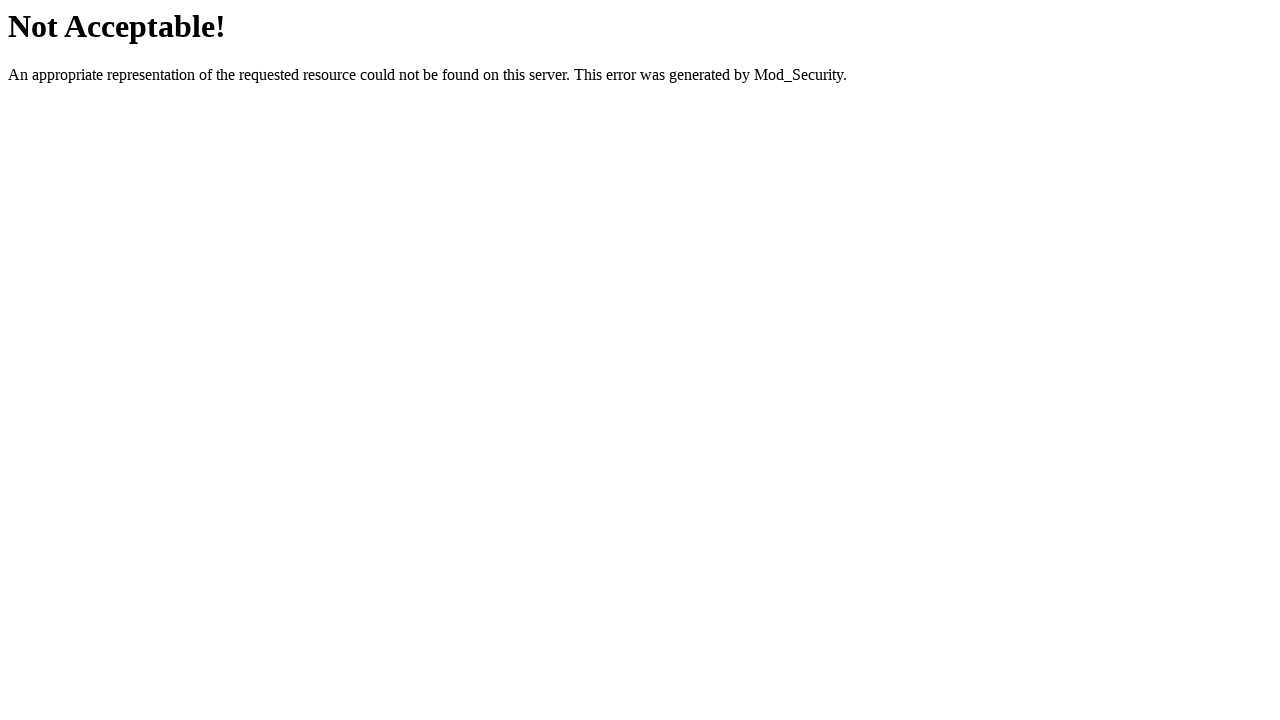